Tests that an element (div3) becomes visible within a wait period by clicking a button and waiting up to 900ms for the element to appear

Starting URL: http://seleniumhq.github.io/fluent-selenium/slowlyVisible.html

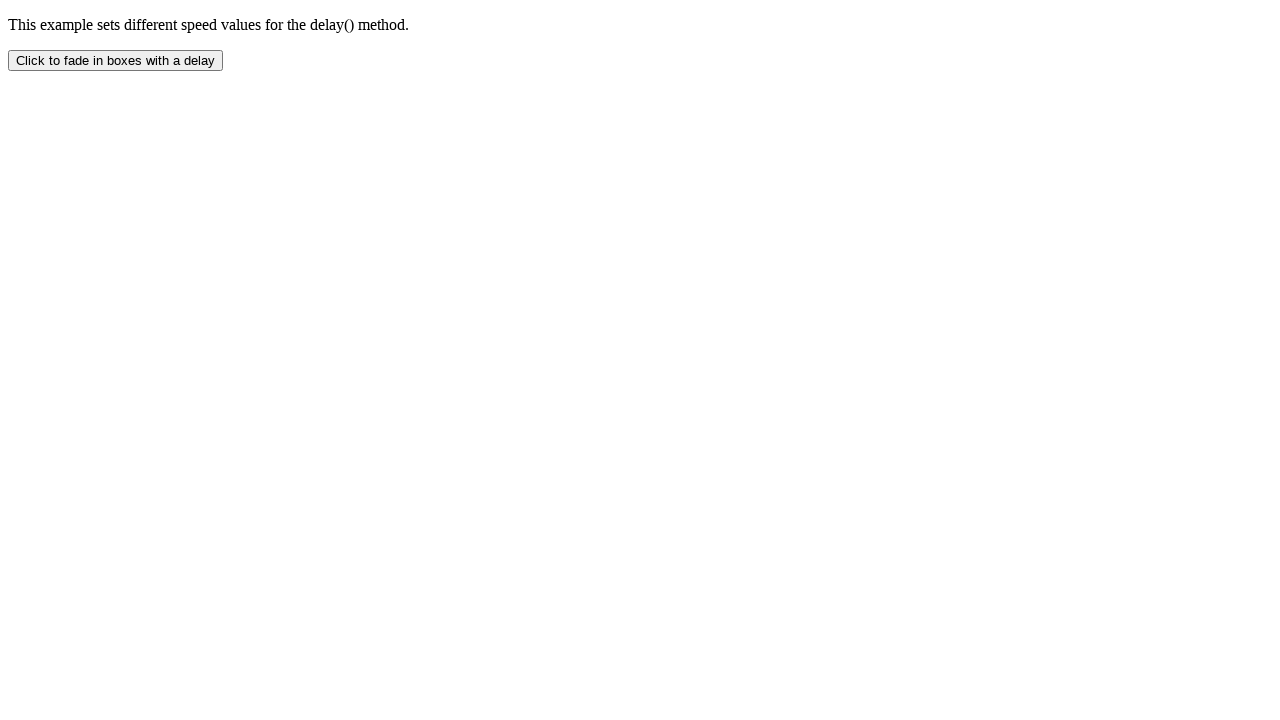

Clicked button to trigger visibility animation at (116, 60) on button
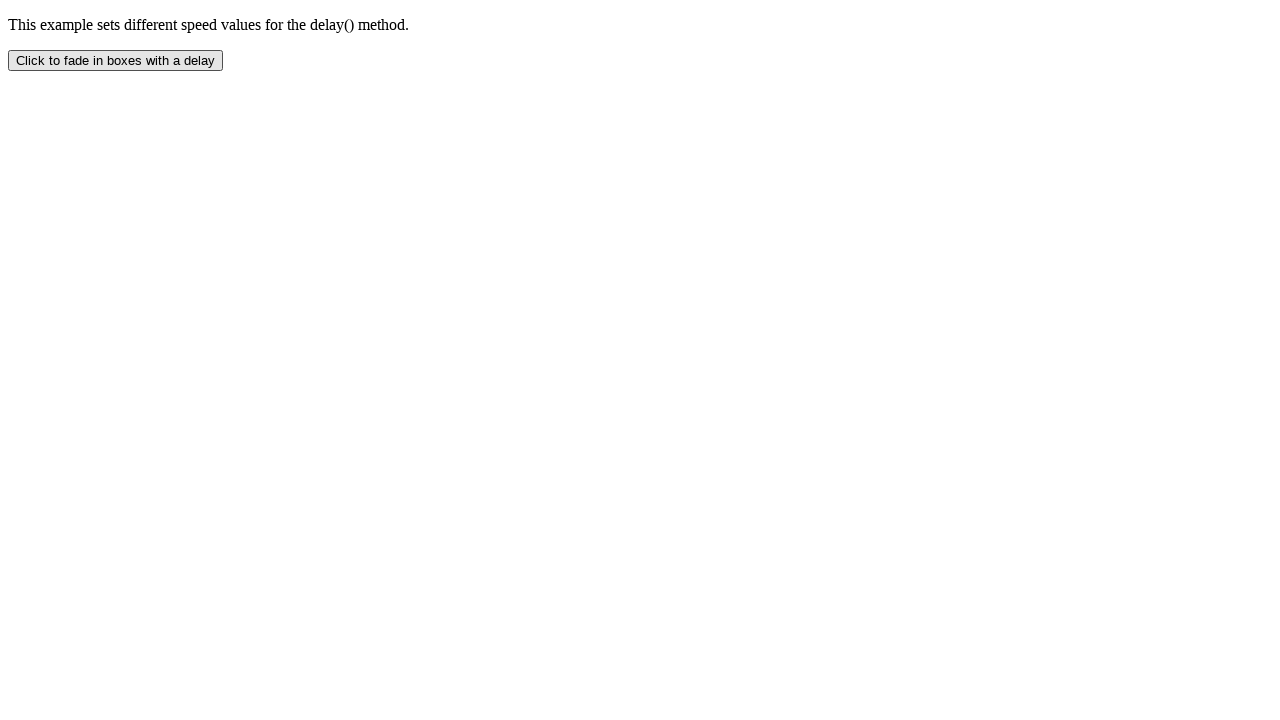

Located div3 element
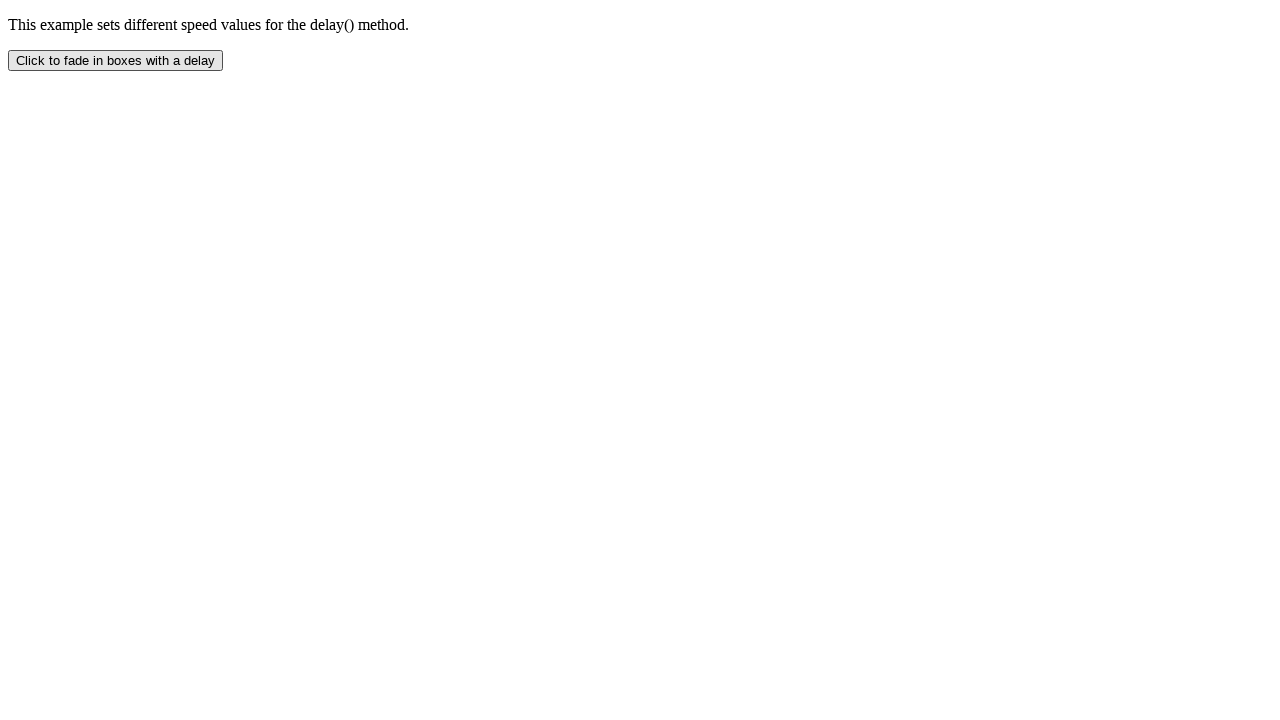

Waited up to 900ms for div3 to become visible
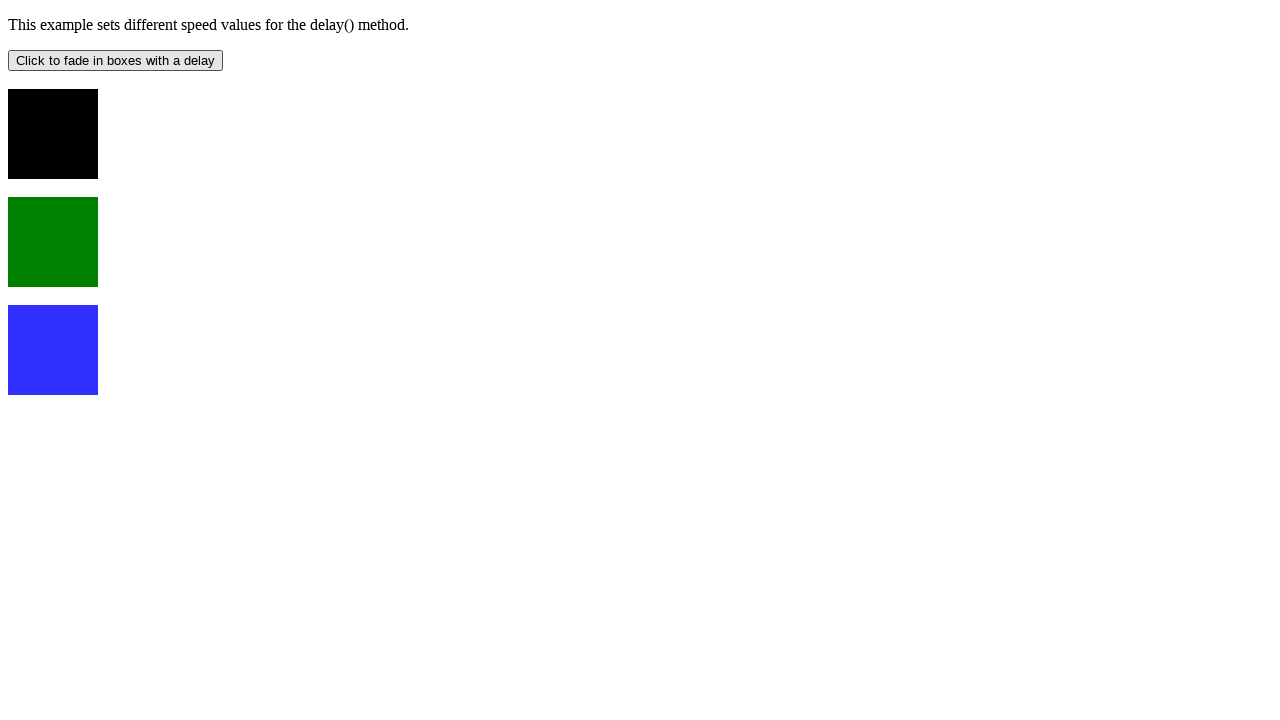

Verified div3 is visible after wait
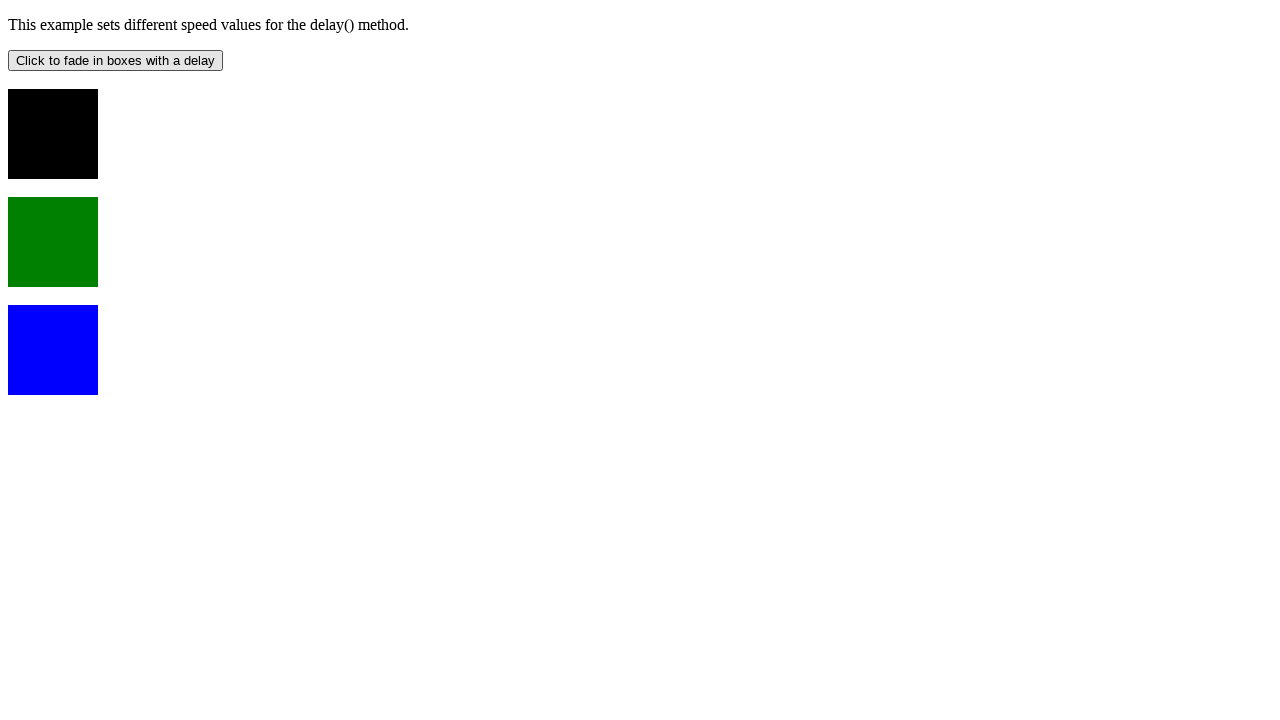

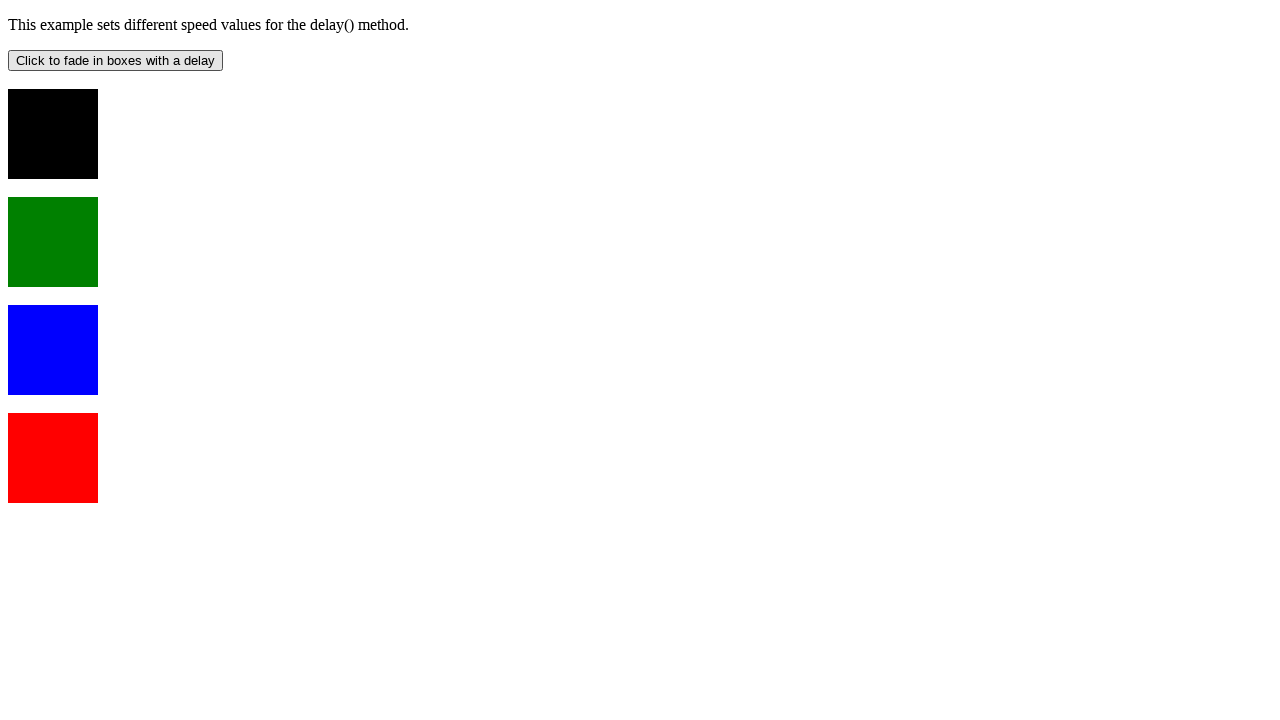